Tests scrolling functionality by scrolling to a specific element on the page containing "Kiến thức Automation Testing" text.

Starting URL: https://anhtester.com/

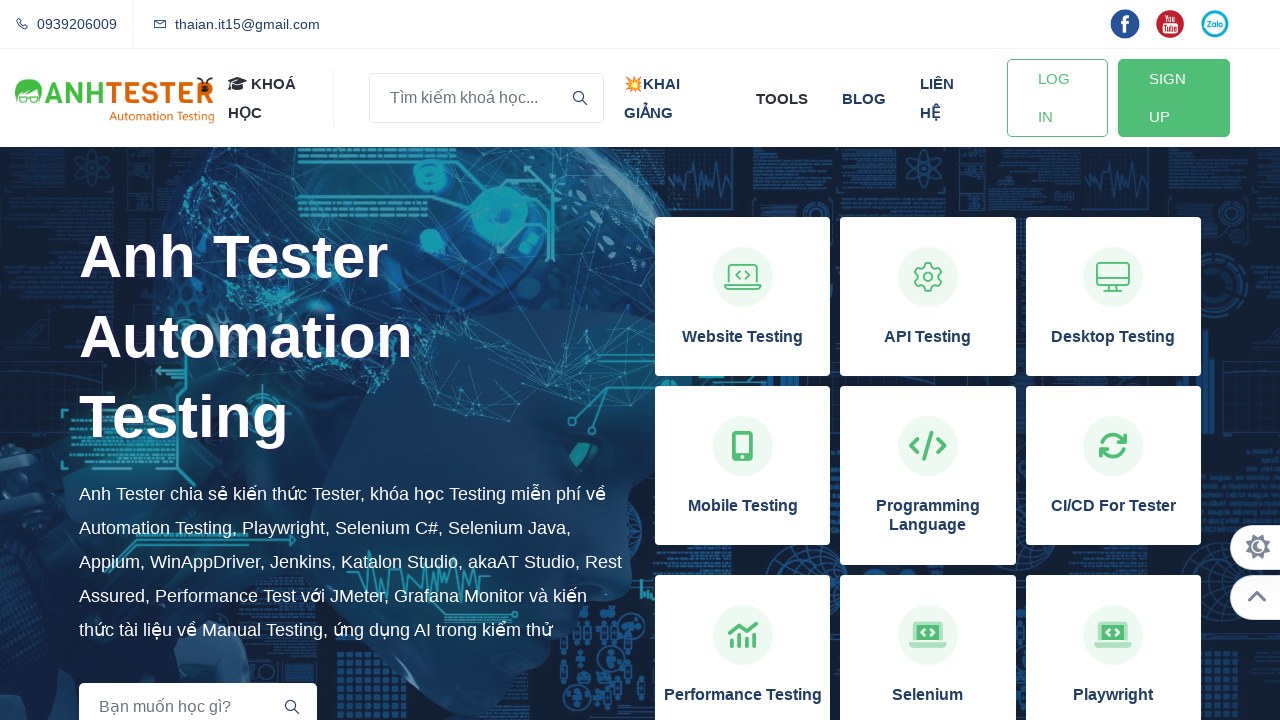

Located element containing 'Kiến thức Automation Testing' text
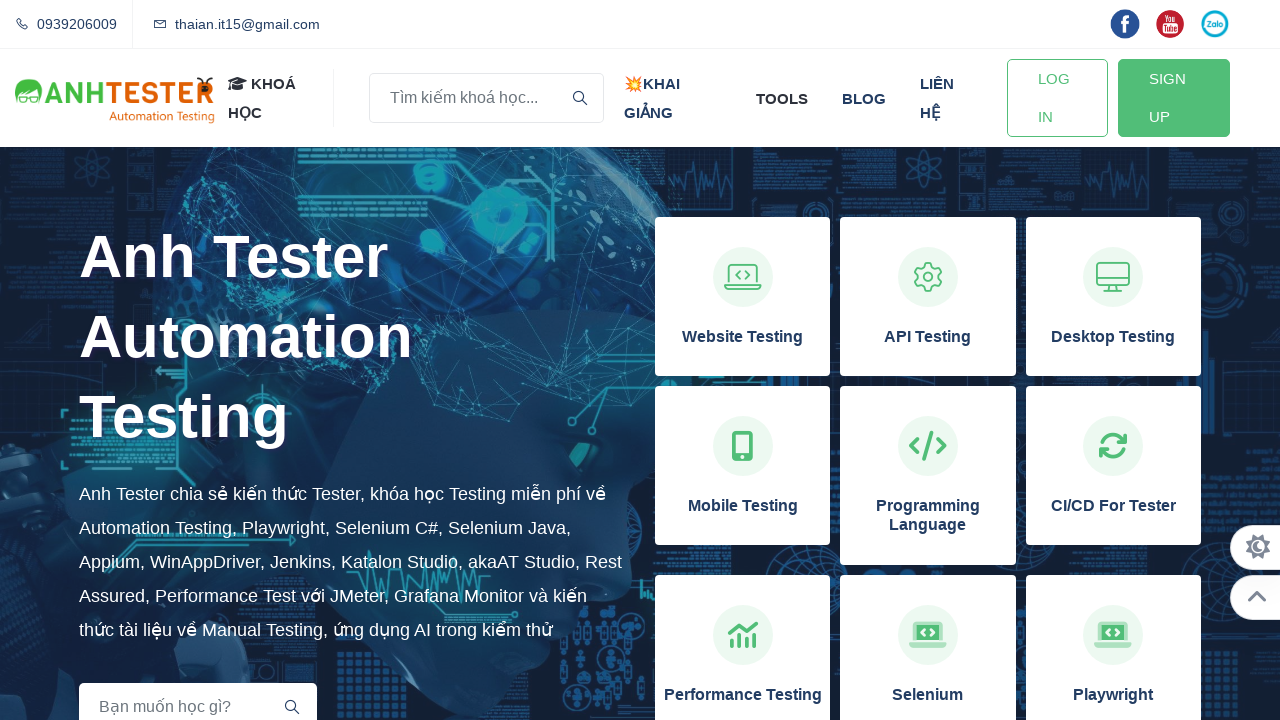

Scrolled to element containing 'Kiến thức Automation Testing'
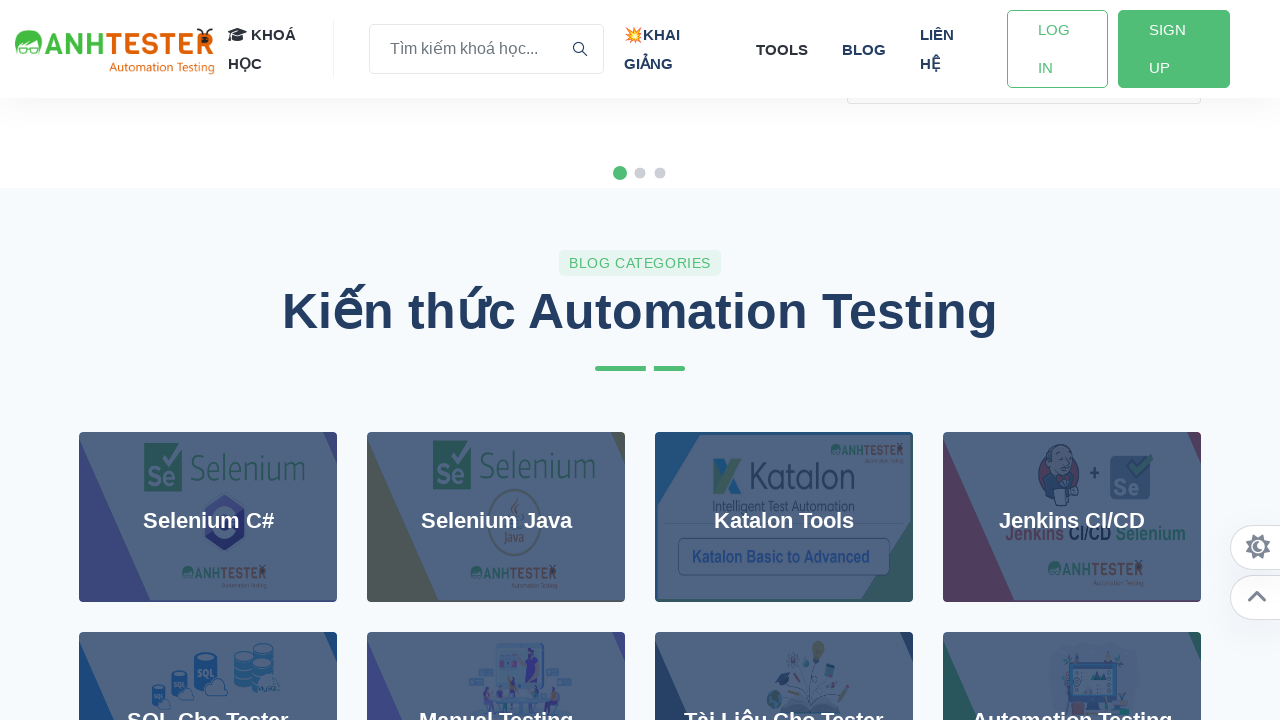

Waited for scroll animation to complete
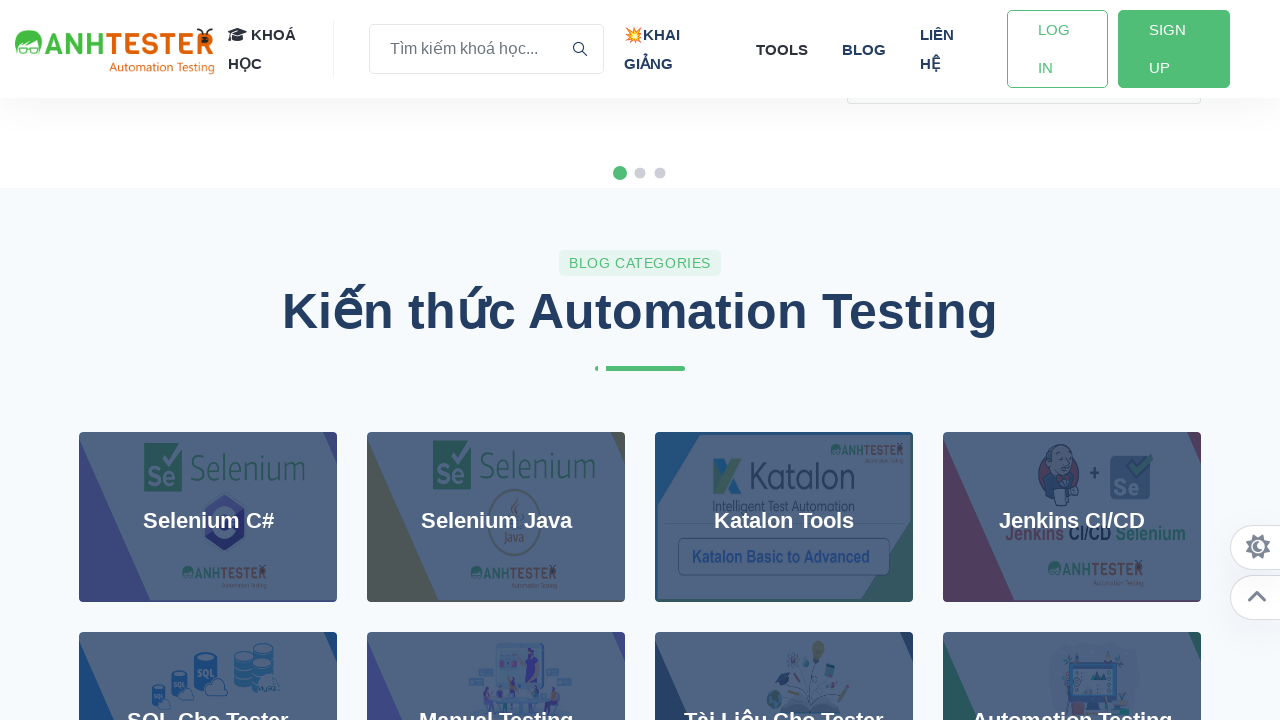

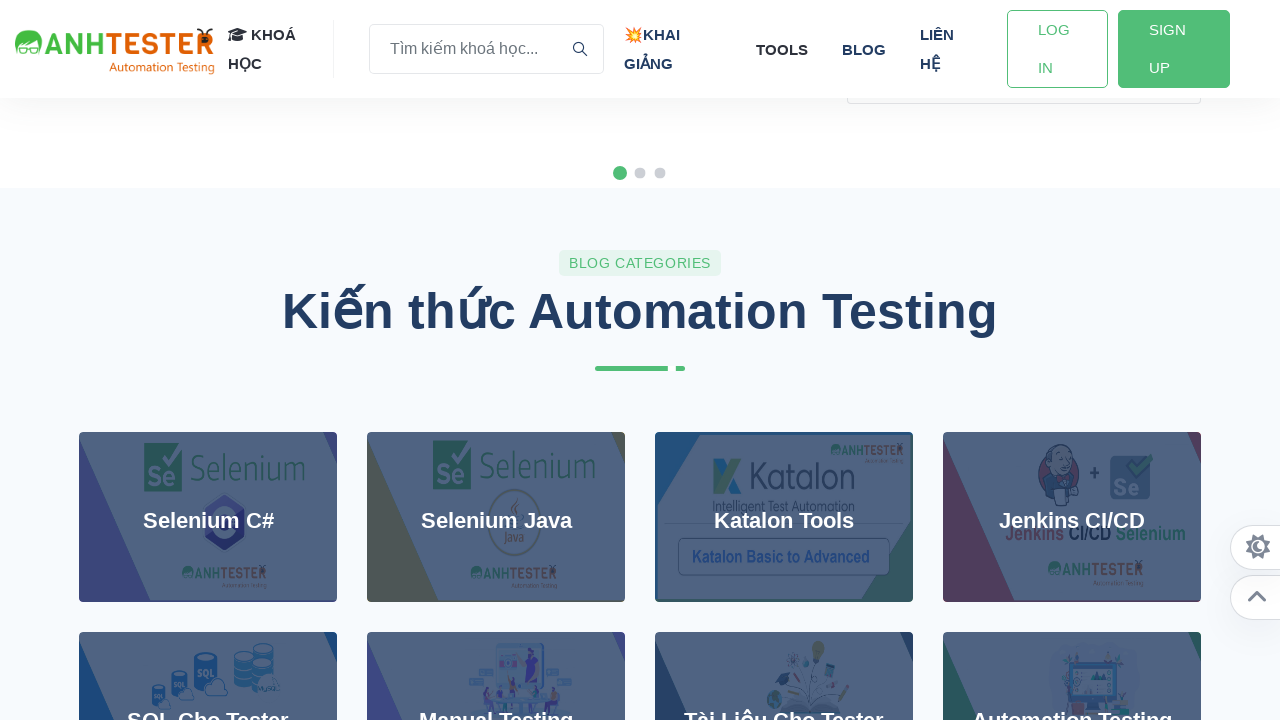